Tests marking all todo items as completed using the toggle-all checkbox

Starting URL: https://demo.playwright.dev/todomvc

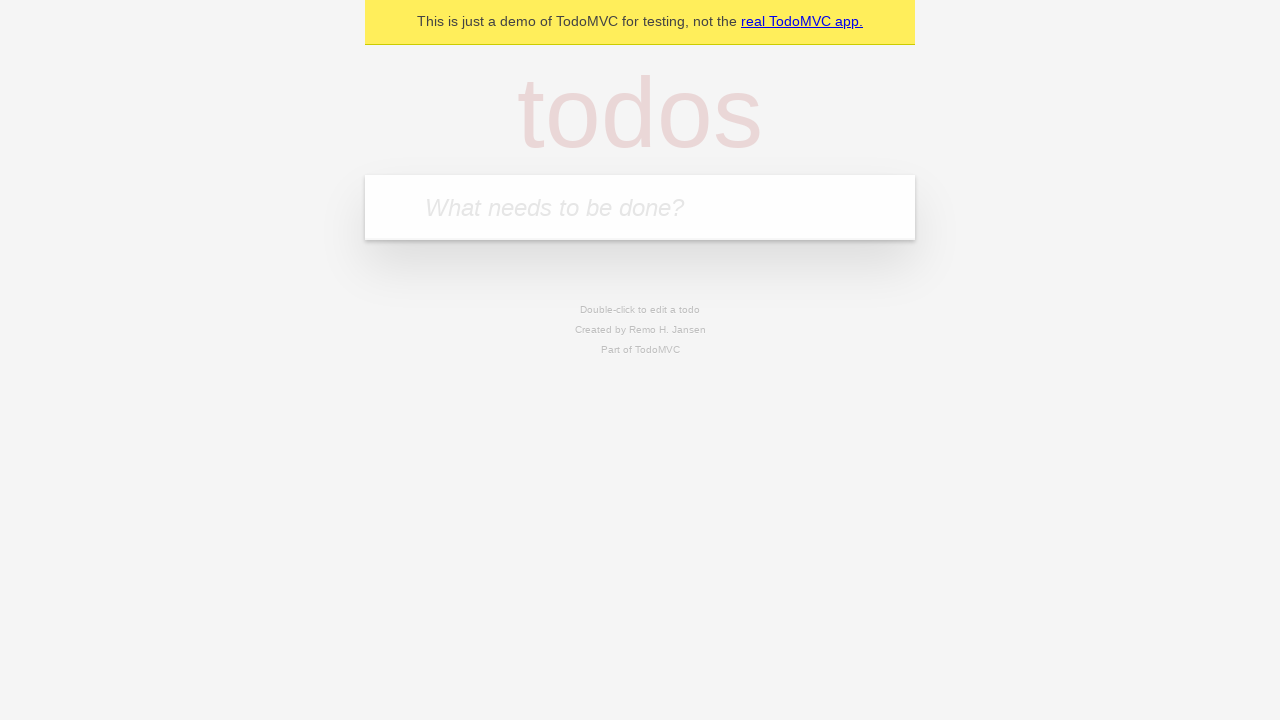

Filled todo input with 'buy some cheese' on internal:attr=[placeholder="What needs to be done?"i]
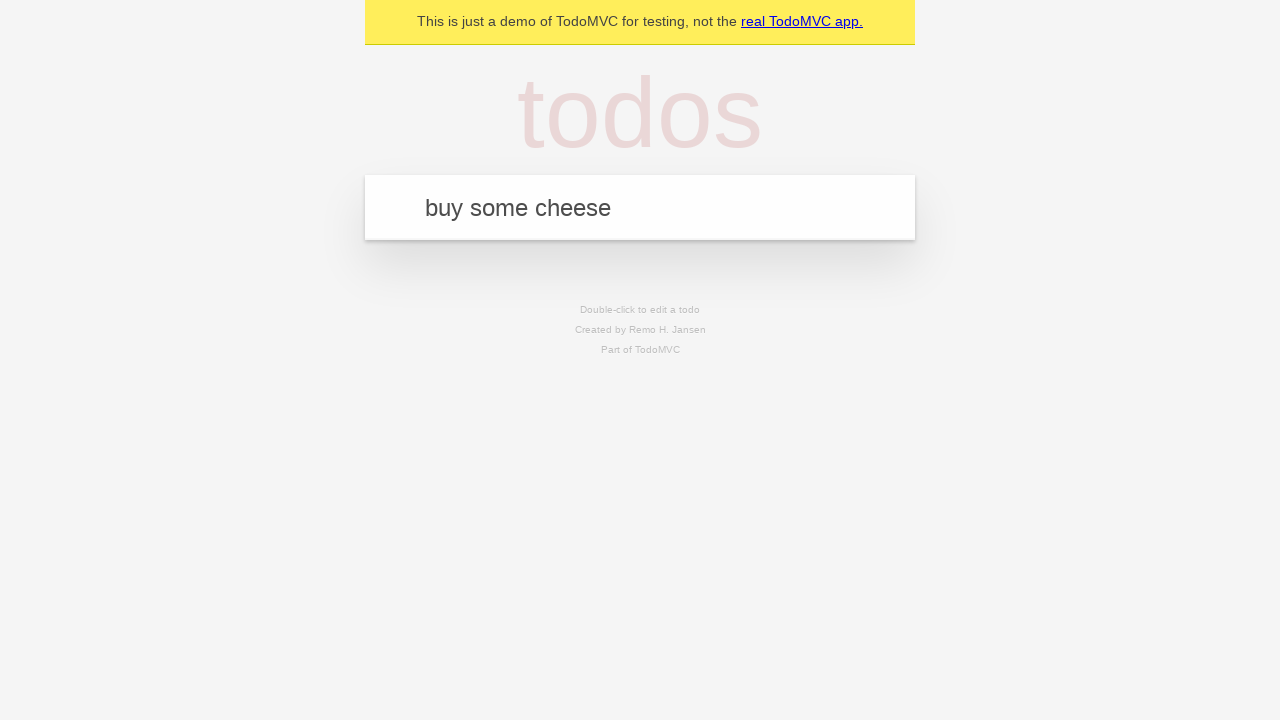

Pressed Enter to add first todo item on internal:attr=[placeholder="What needs to be done?"i]
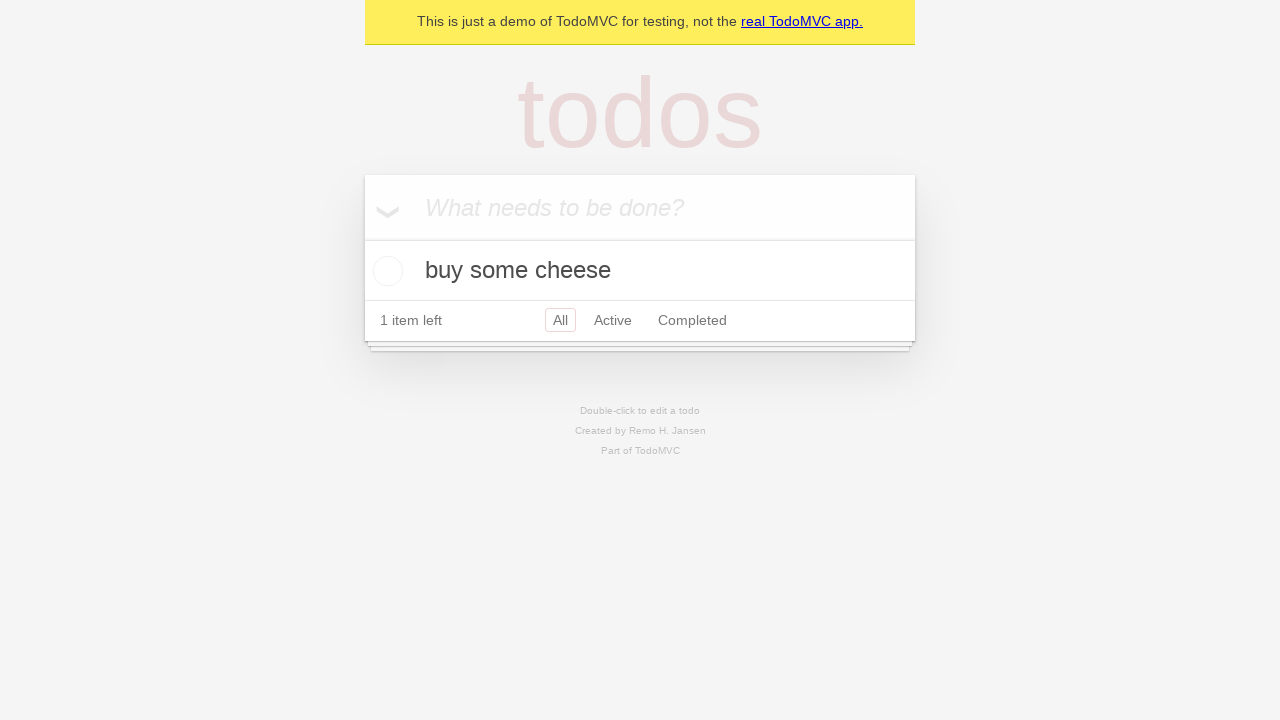

Filled todo input with 'feed the cat' on internal:attr=[placeholder="What needs to be done?"i]
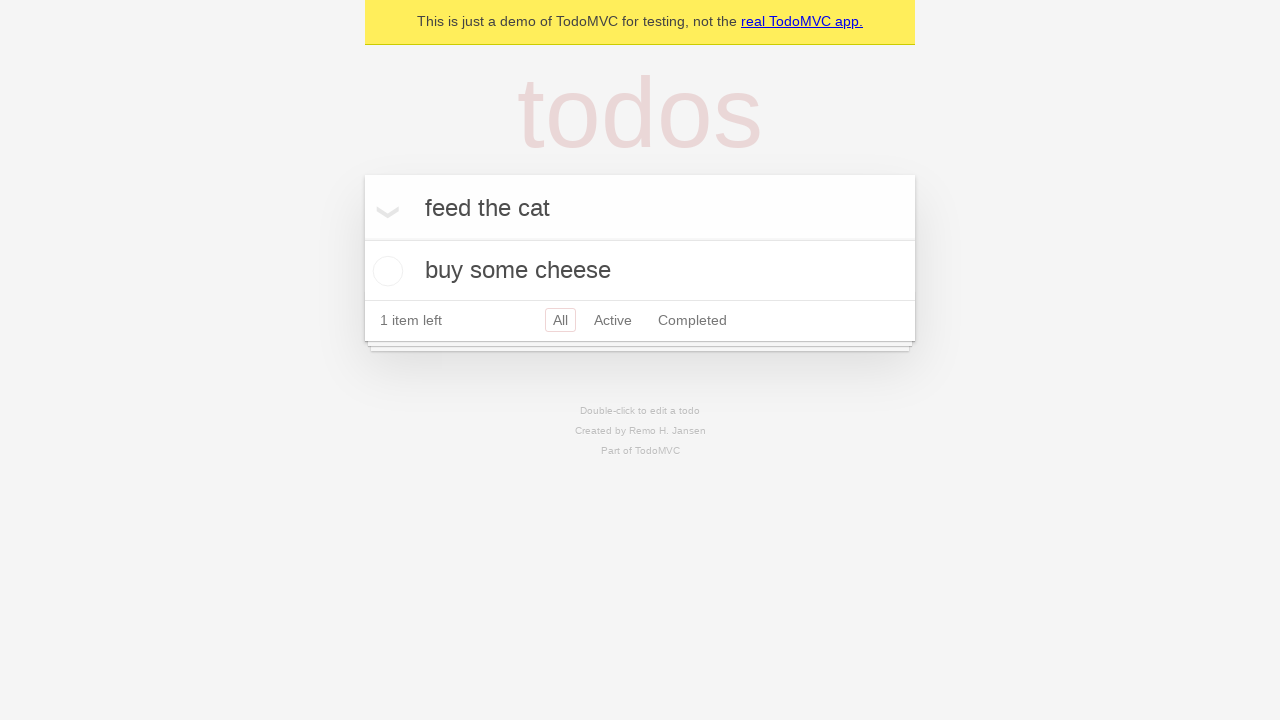

Pressed Enter to add second todo item on internal:attr=[placeholder="What needs to be done?"i]
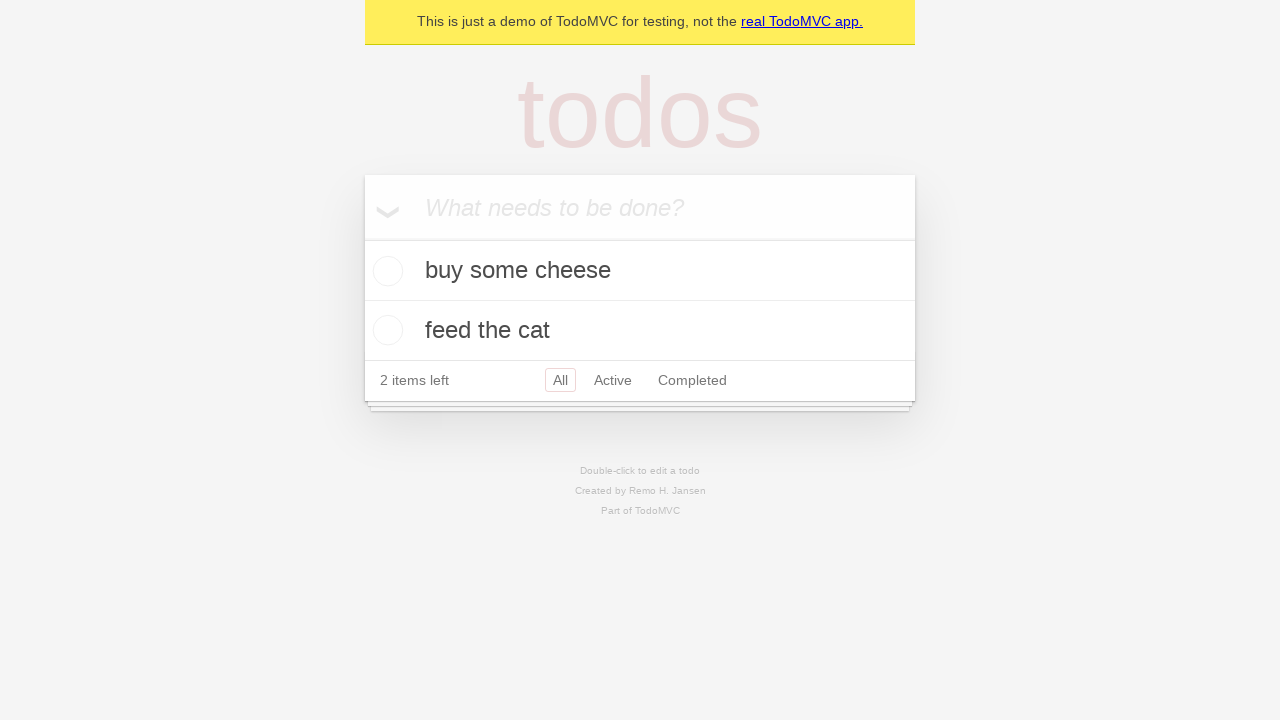

Filled todo input with 'book a doctors appointment' on internal:attr=[placeholder="What needs to be done?"i]
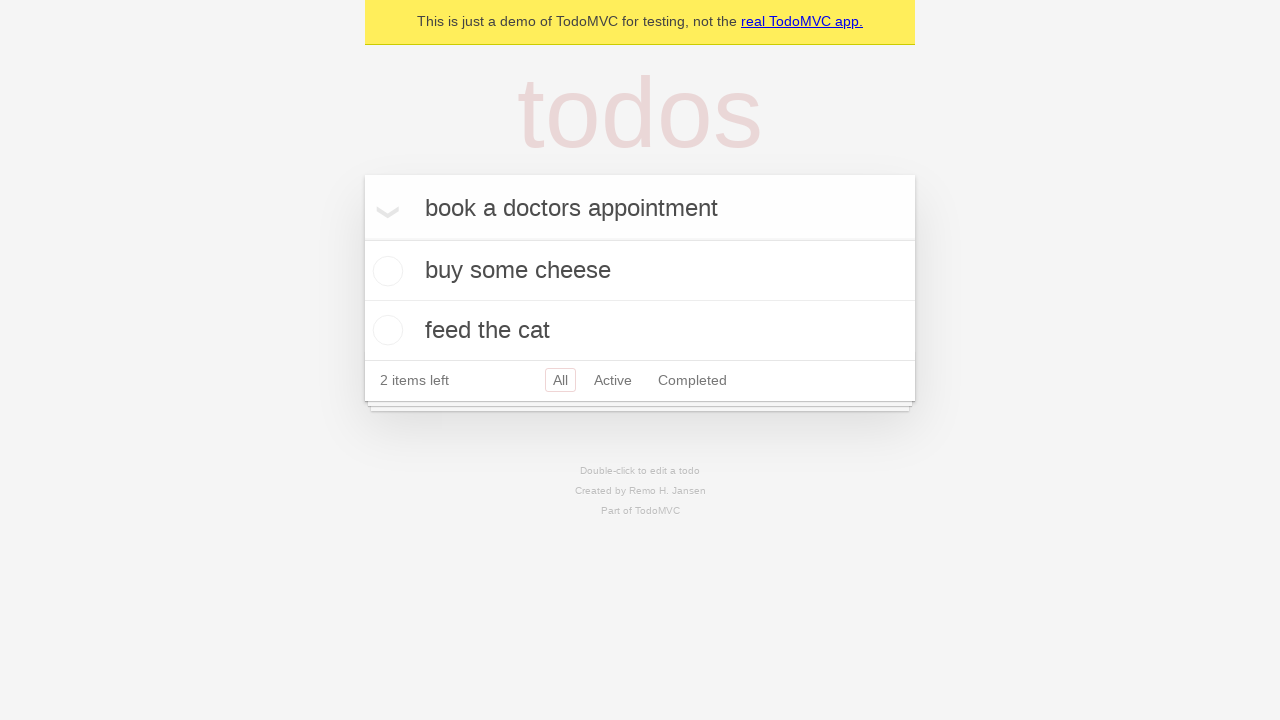

Pressed Enter to add third todo item on internal:attr=[placeholder="What needs to be done?"i]
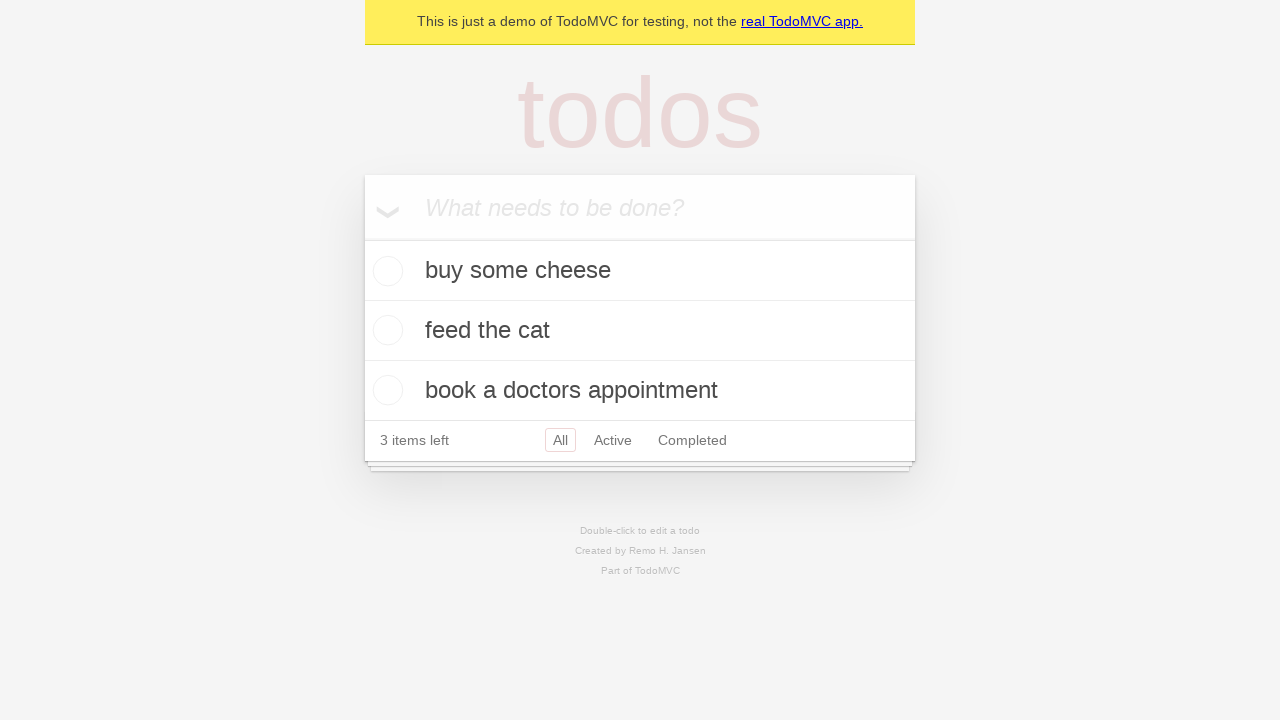

Waited for all three todo items to load
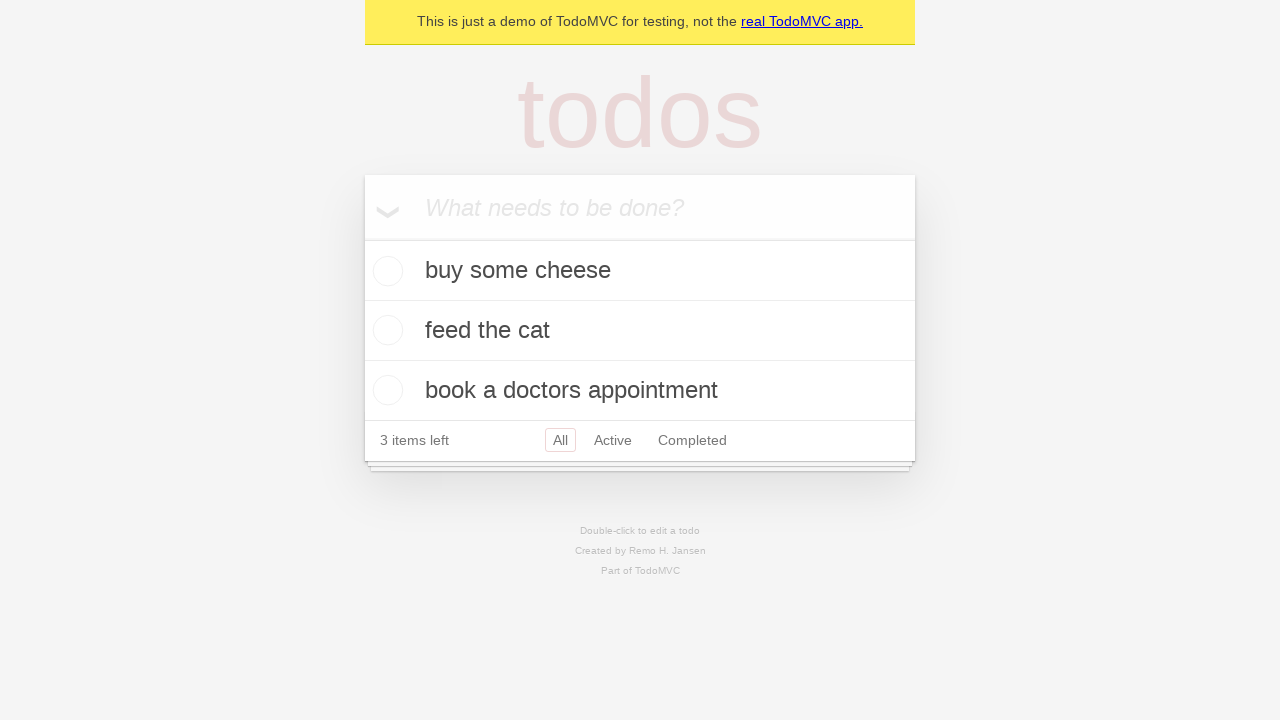

Clicked 'Mark all as complete' checkbox to mark all items as completed at (362, 238) on internal:label="Mark all as complete"i
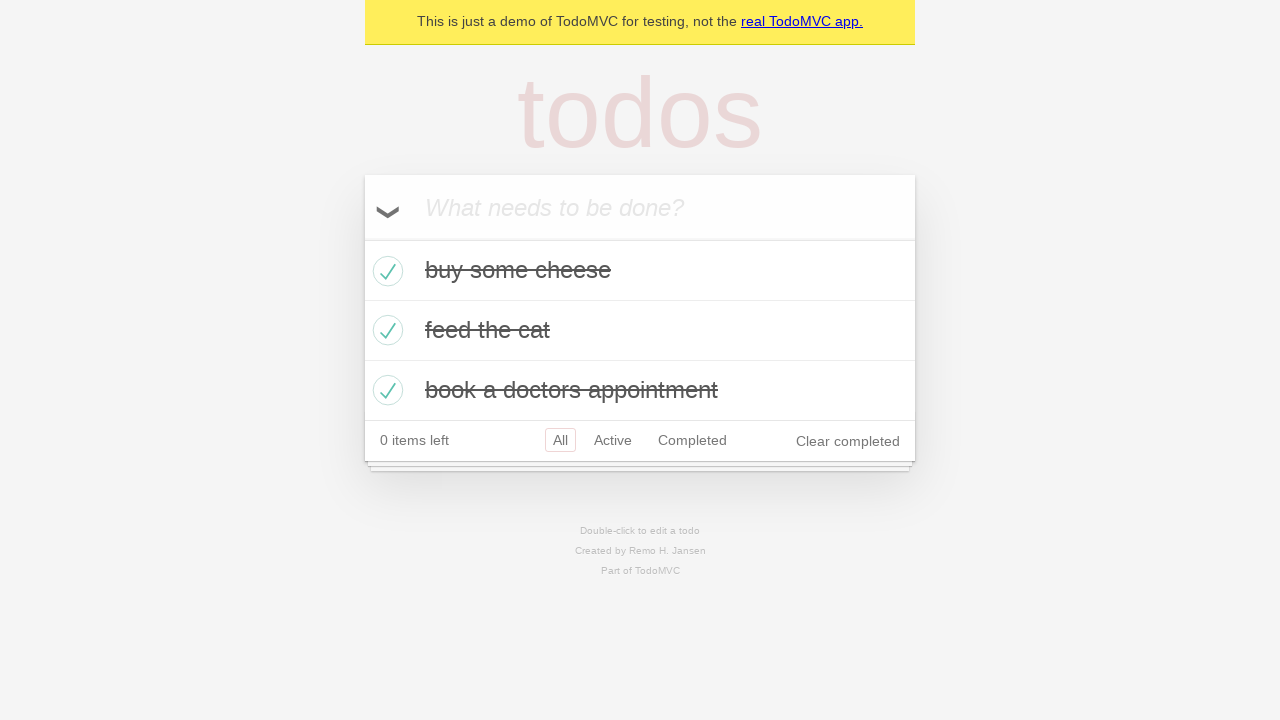

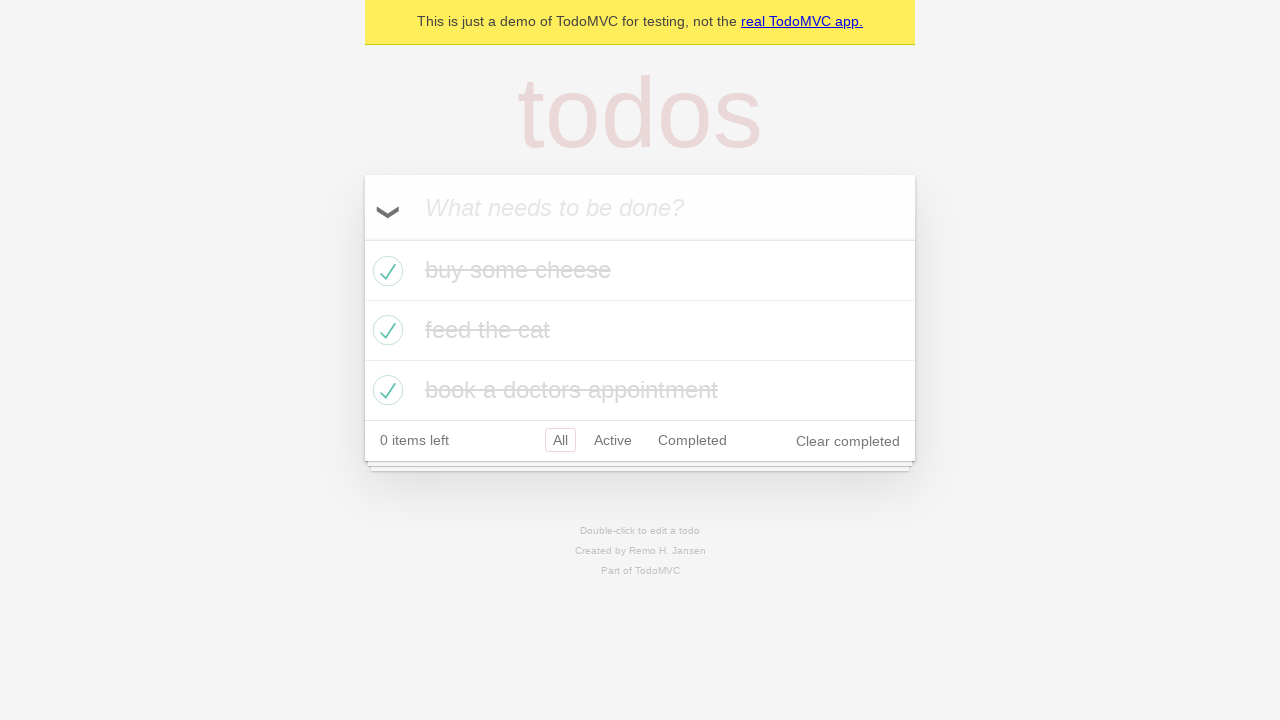